Tests password field masking by navigating to login page and verifying password input is masked

Starting URL: https://israelpost.co.il/

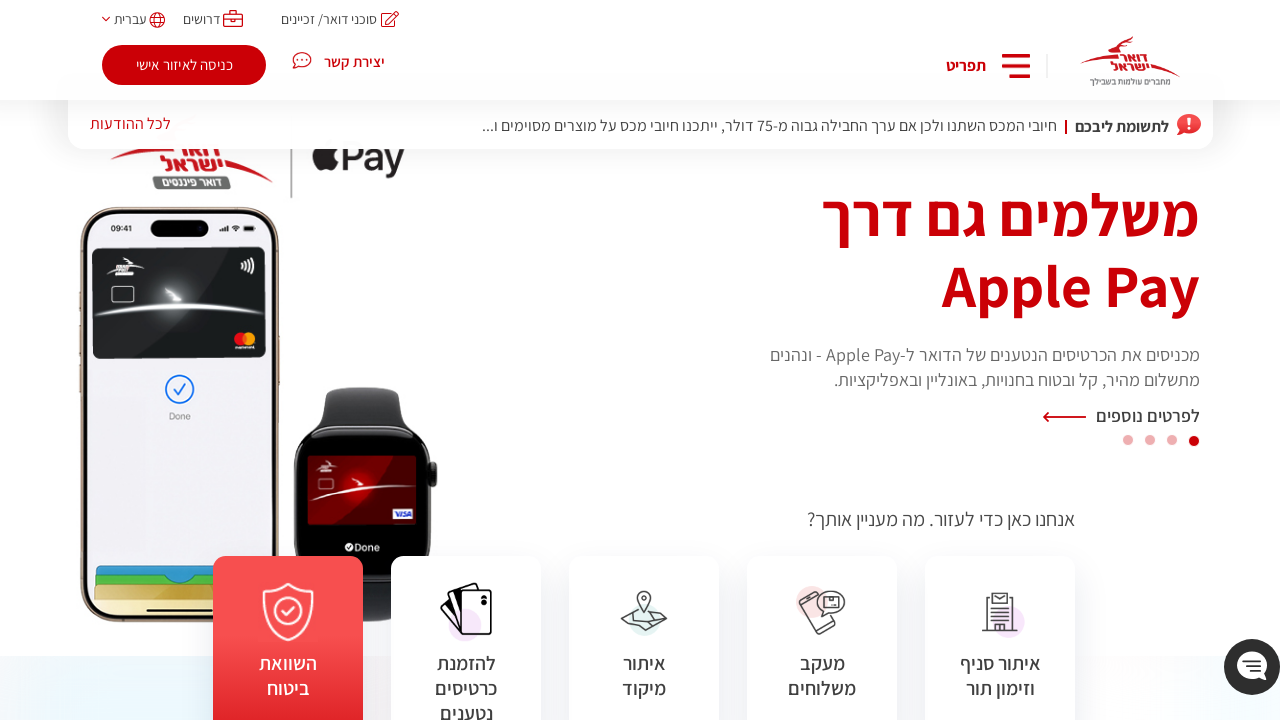

Clicked login button to navigate to login page at (184, 65) on .main-login-button.to-login-area.userAnonymous
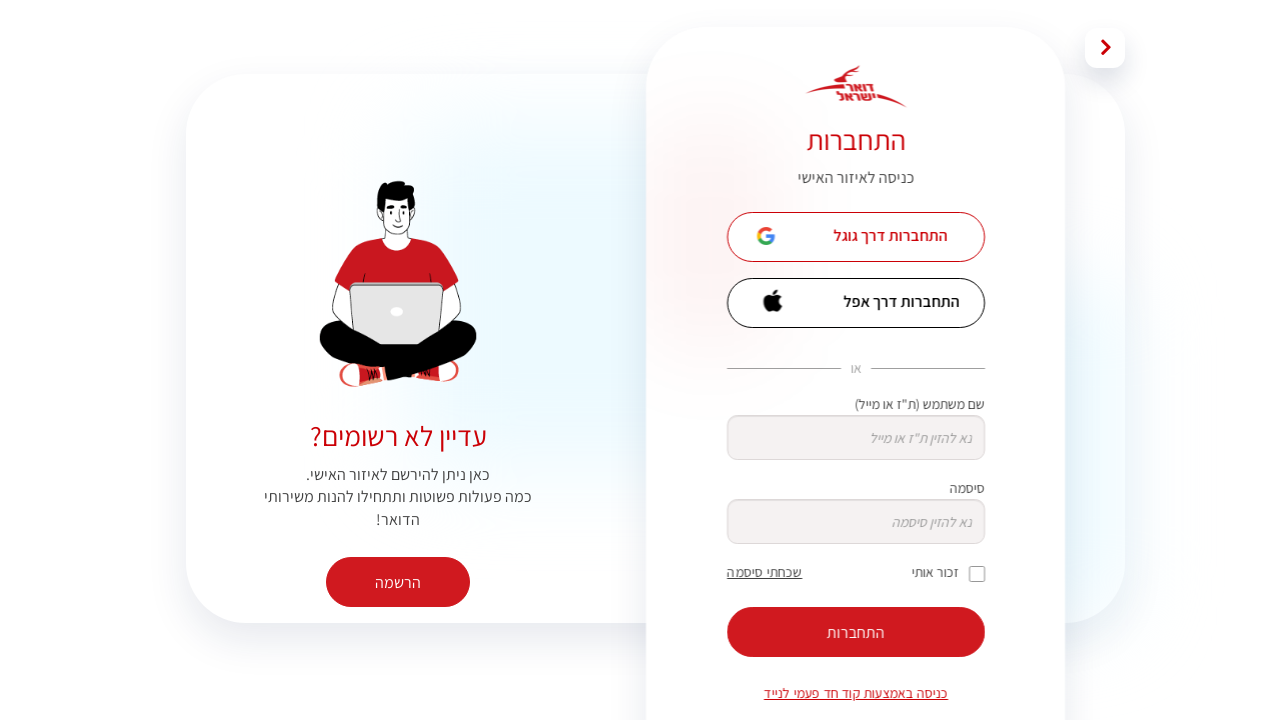

Password field became visible after page load
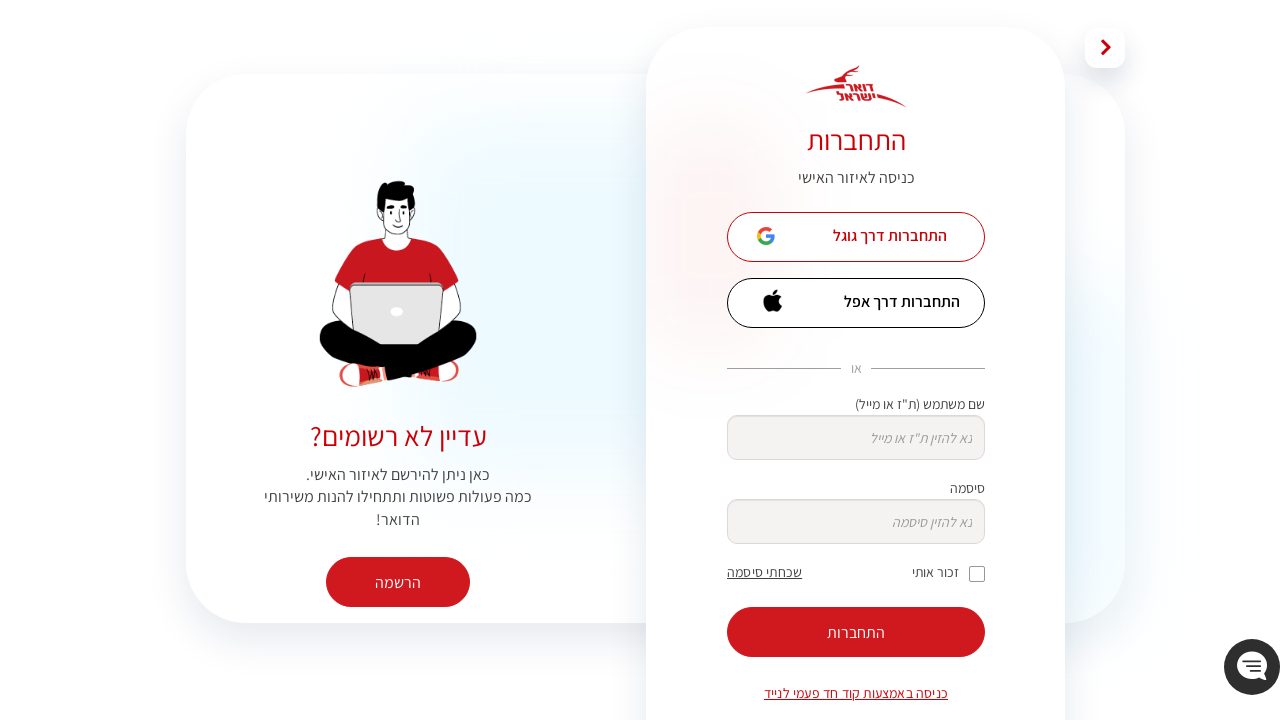

Filled password field with test password on #Password
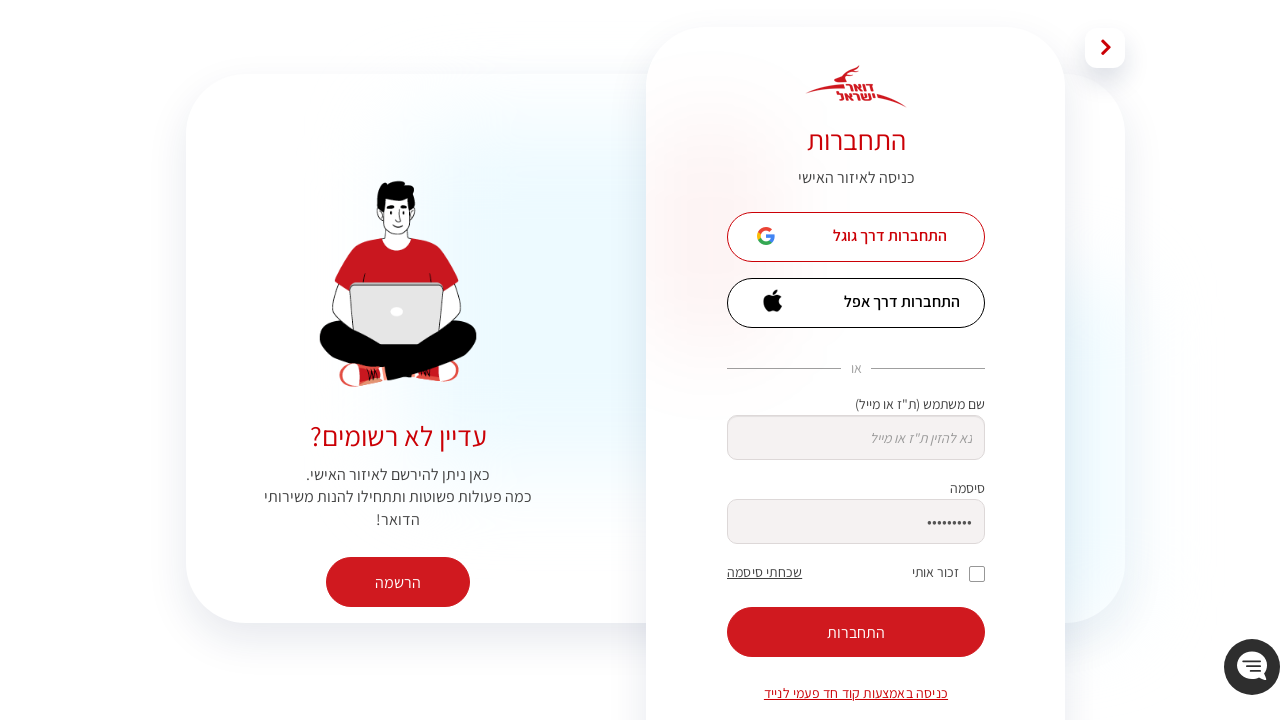

Retrieved password field type attribute
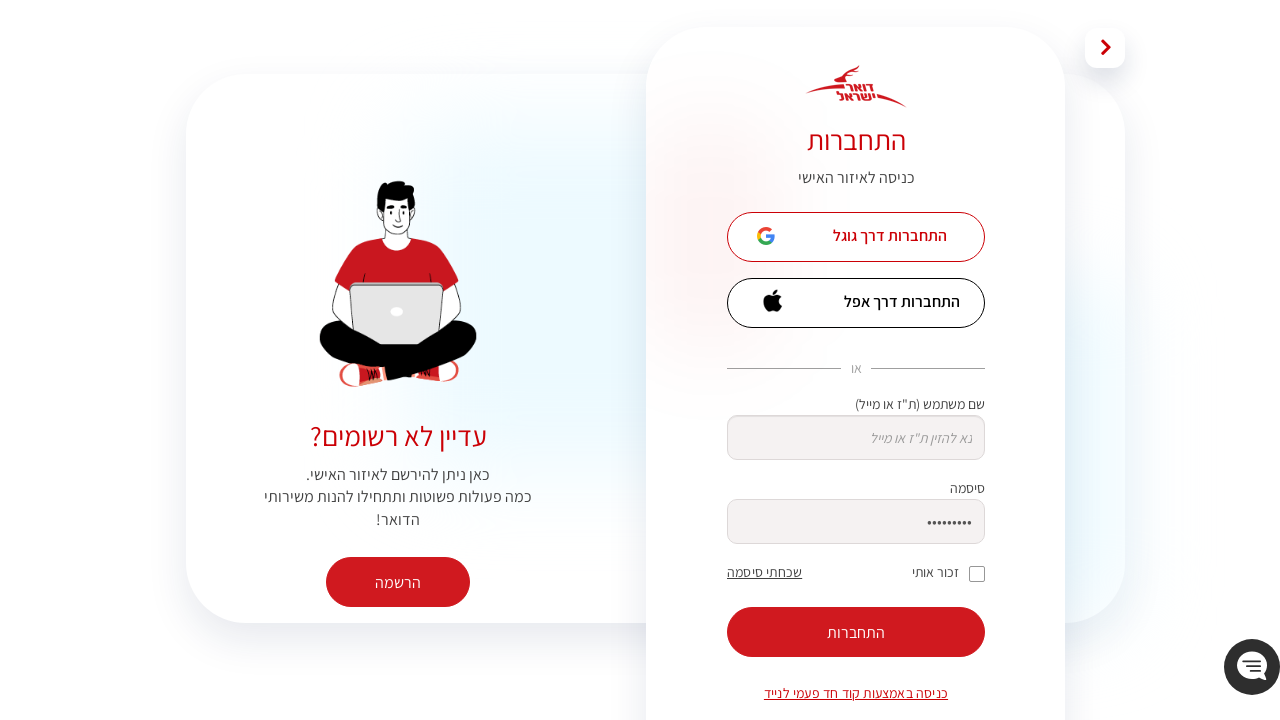

Verified password field is masked (type='password')
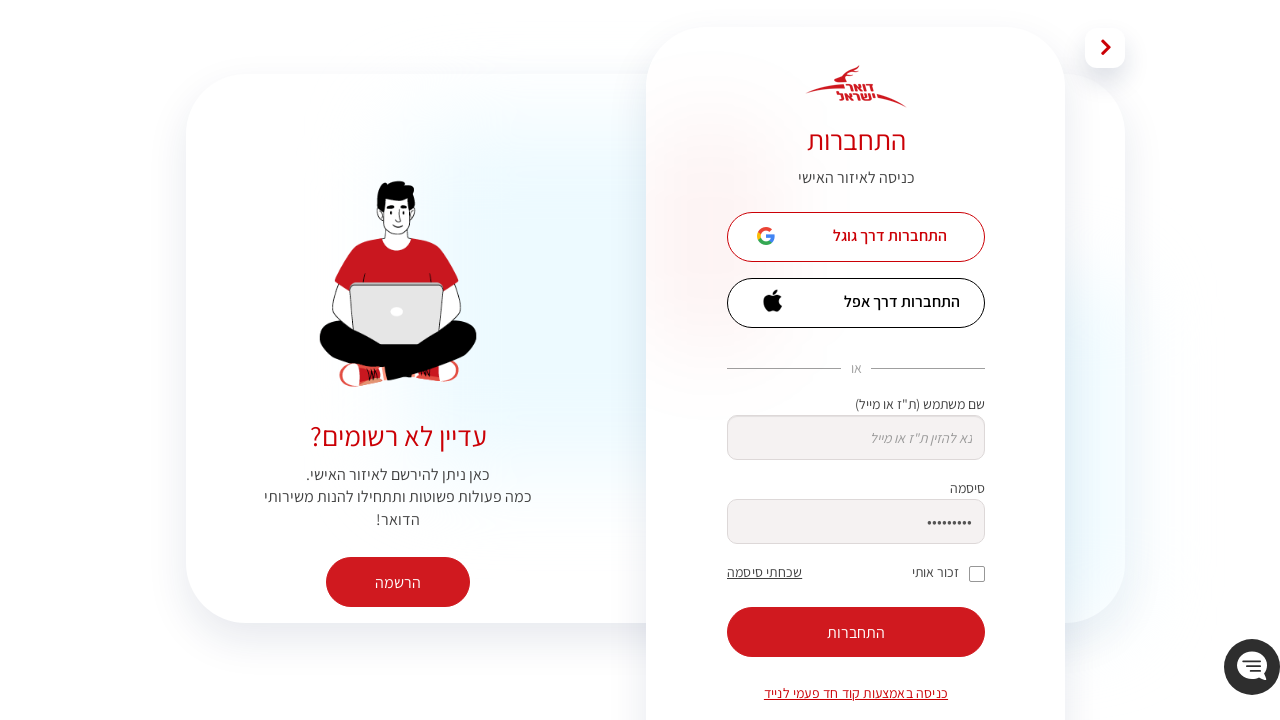

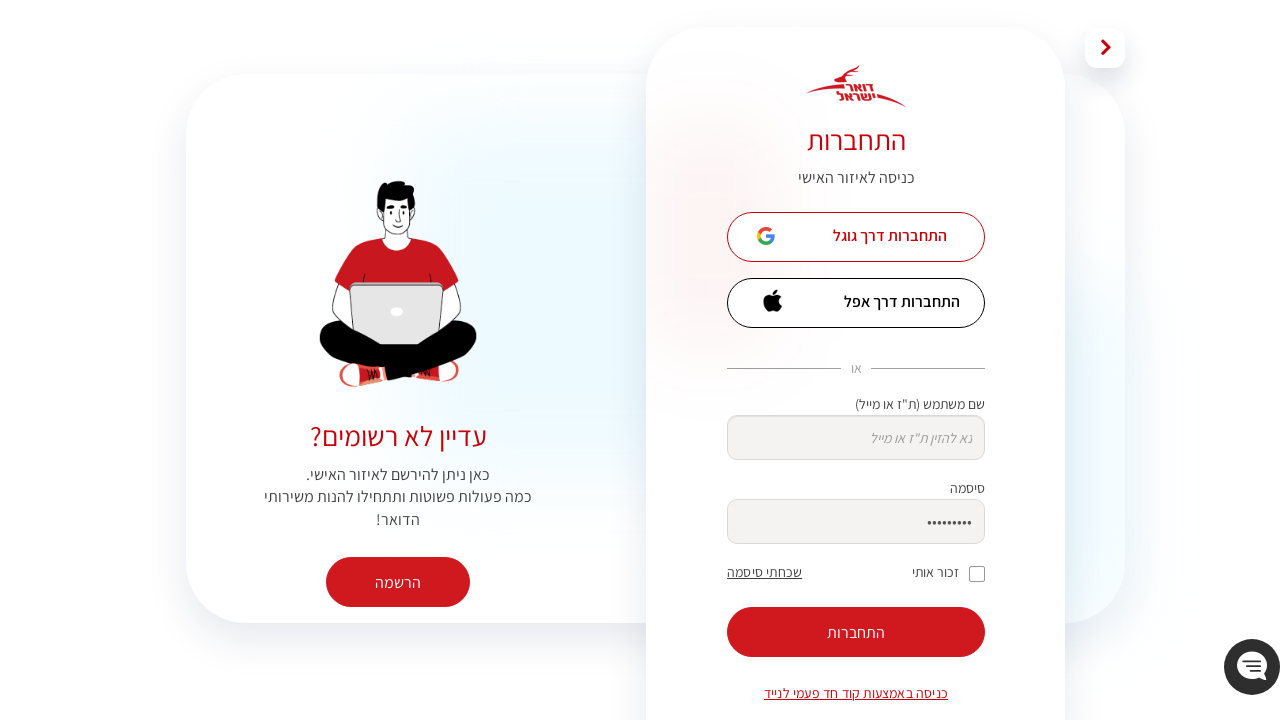